Tests product search functionality by typing a search term and verifying that filtered results are displayed

Starting URL: https://rahulshettyacademy.com/seleniumPractise/#/

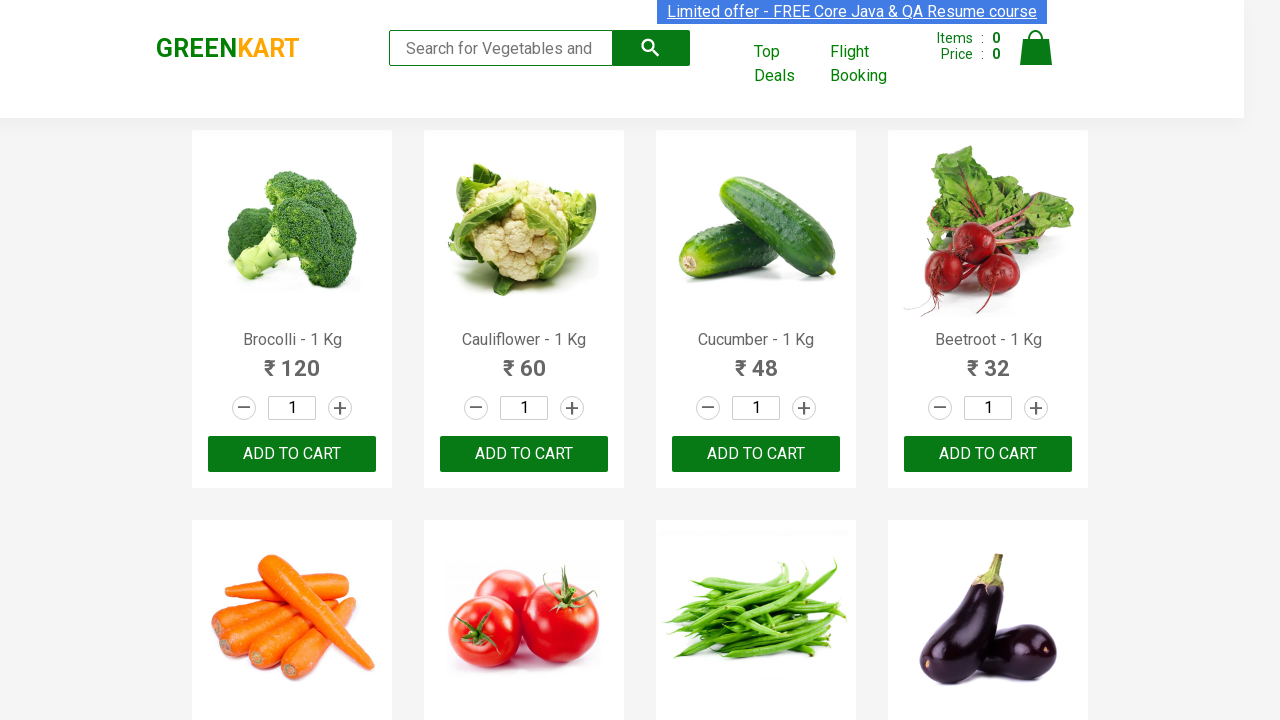

Products section loaded and is visible
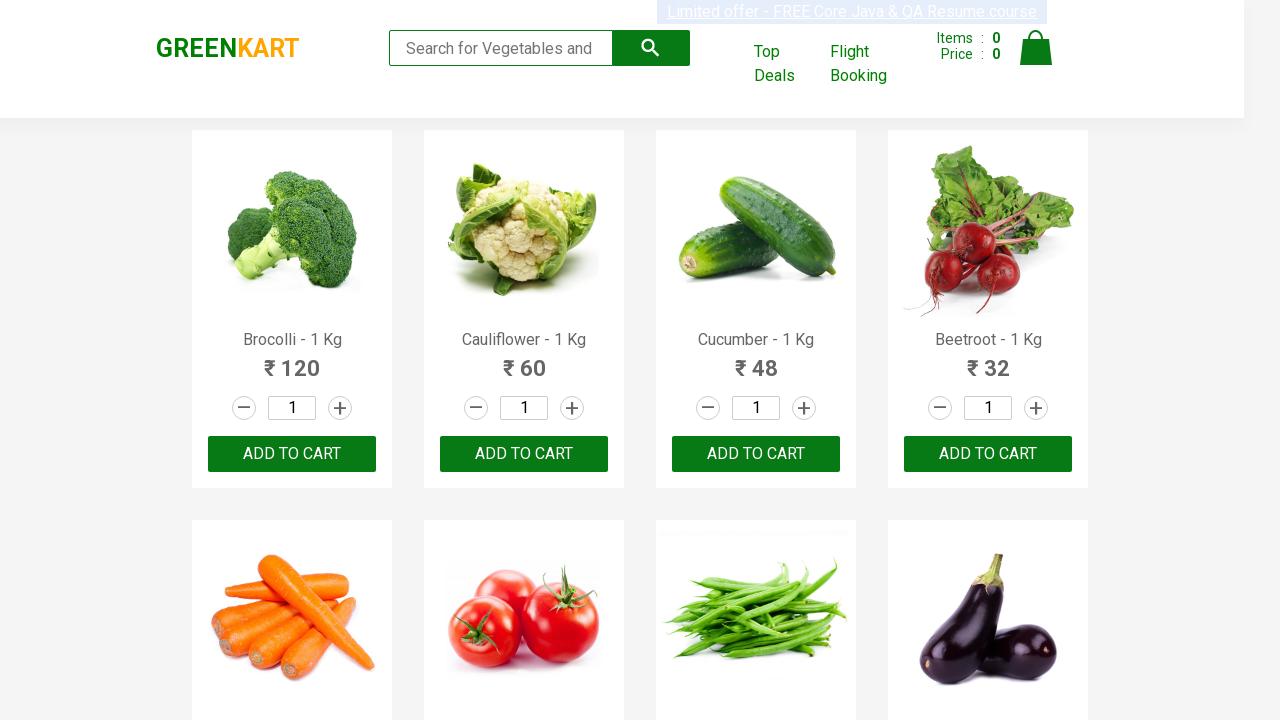

Typed search term 'ca' in search box on .search-keyword
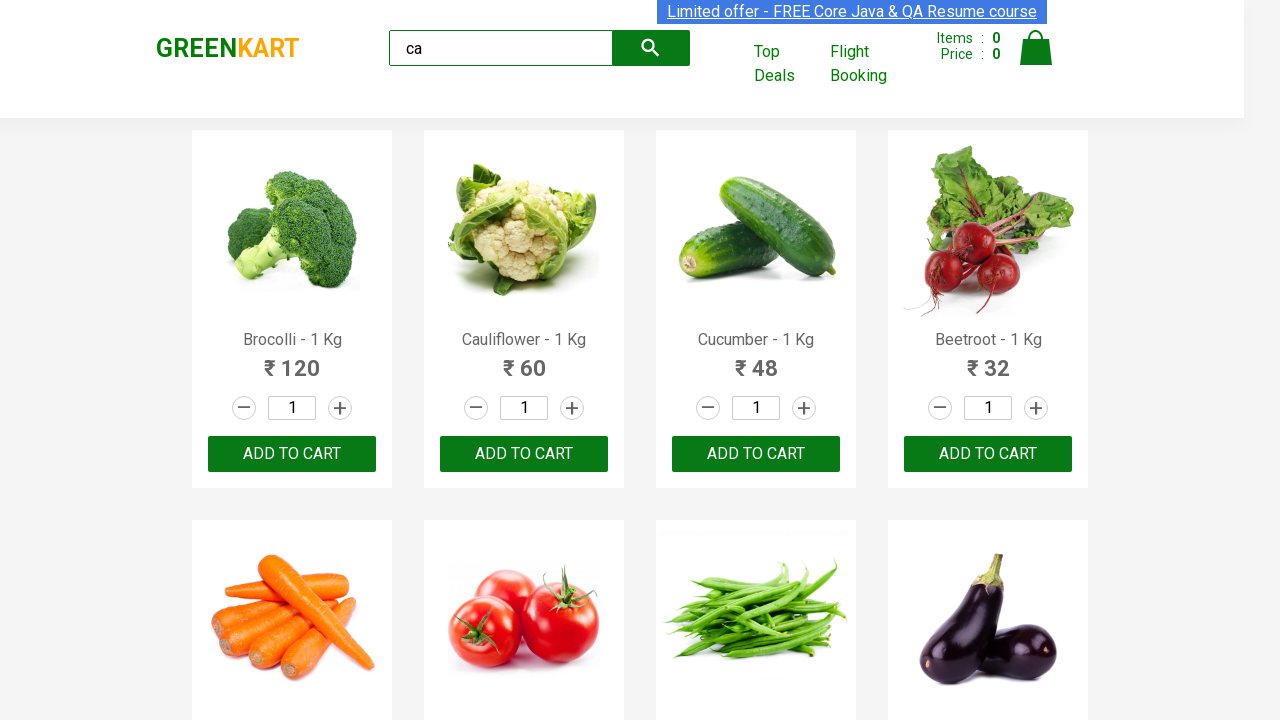

Filtered products appeared after search
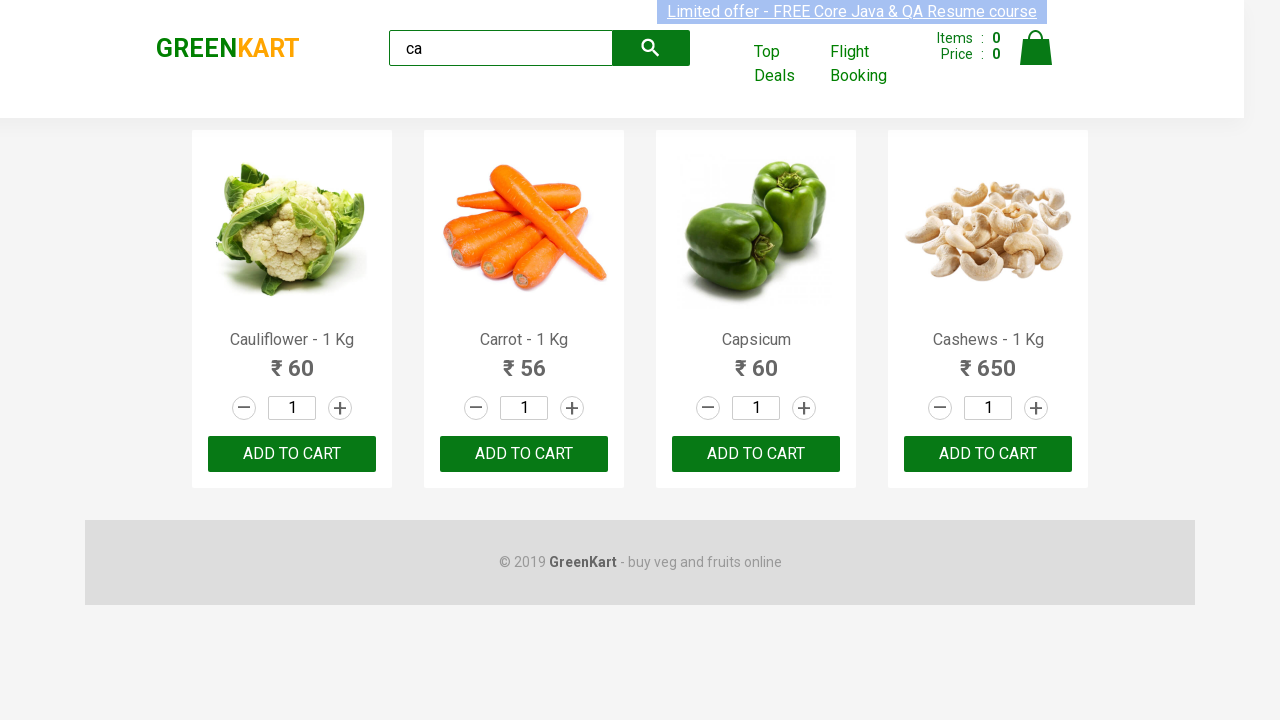

Verified that exactly 4 products are visible after filtering by 'ca'
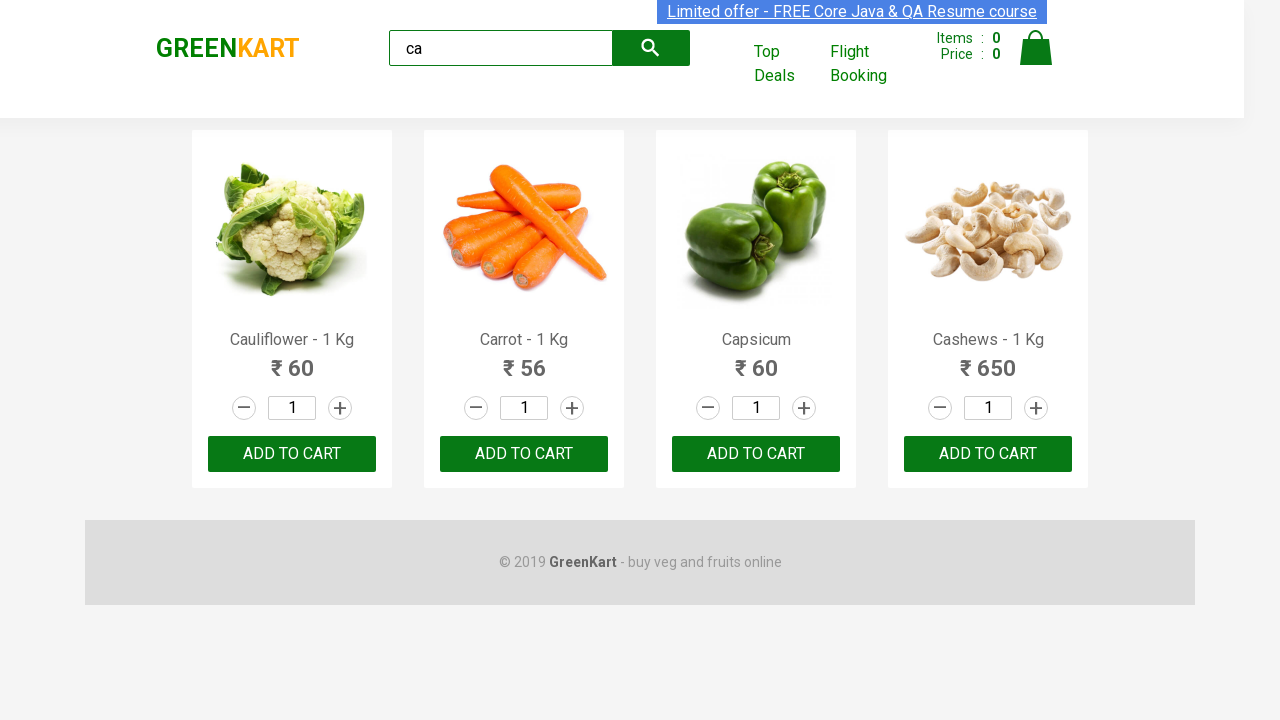

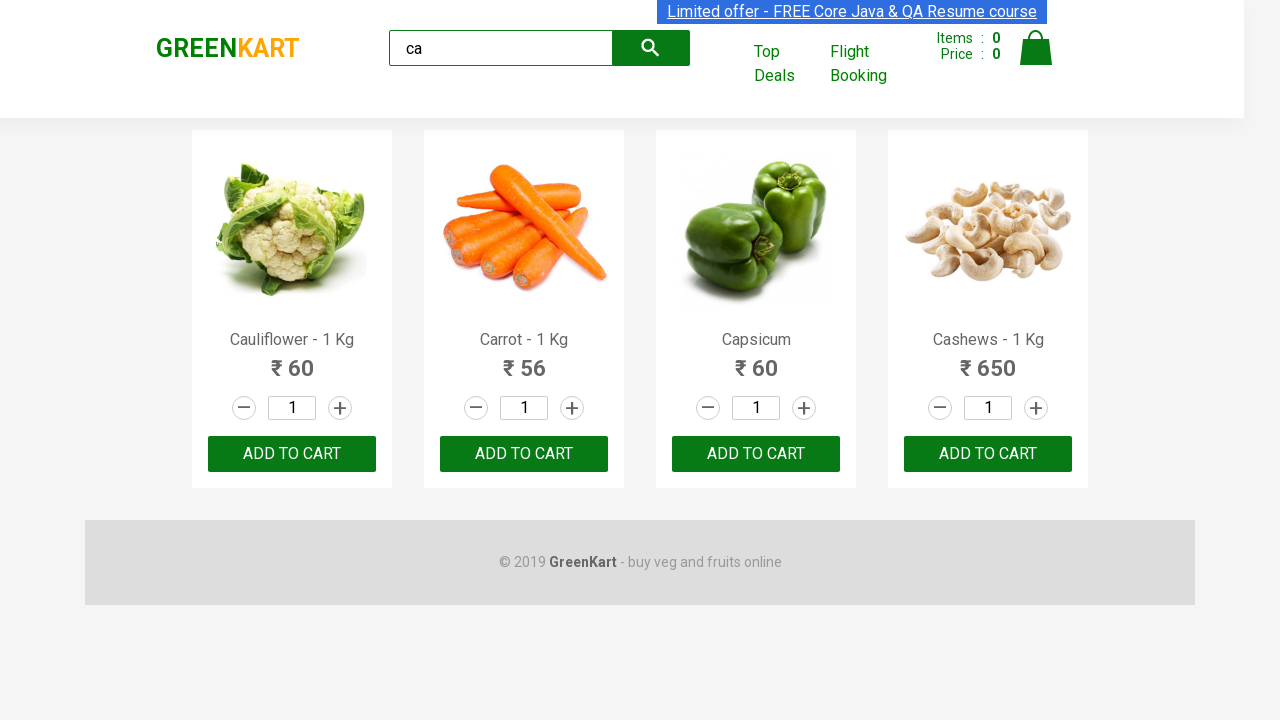